Navigates to Nike's search results page for "air max 1" products and verifies that product cards with titles and prices are displayed on the page.

Starting URL: https://www.nike.com/w?q=air+max+1

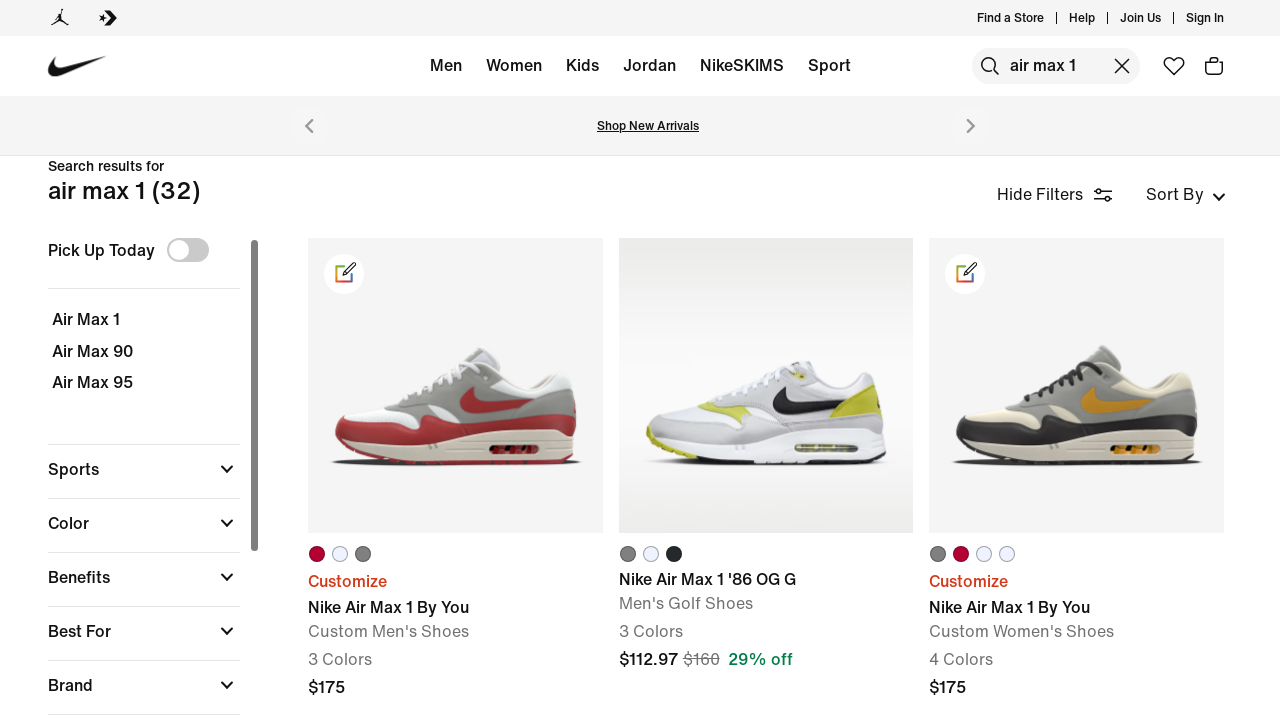

Navigated to Nike search results page for 'air max 1'
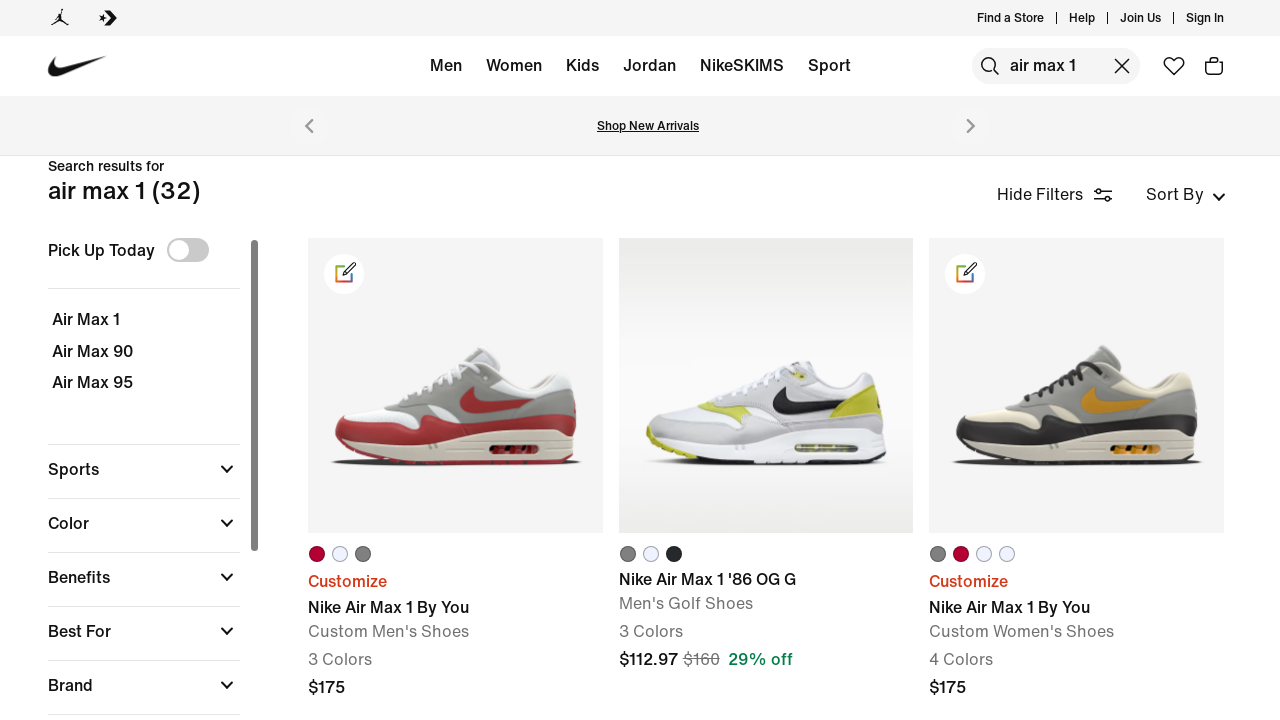

Product cards loaded on the search results page
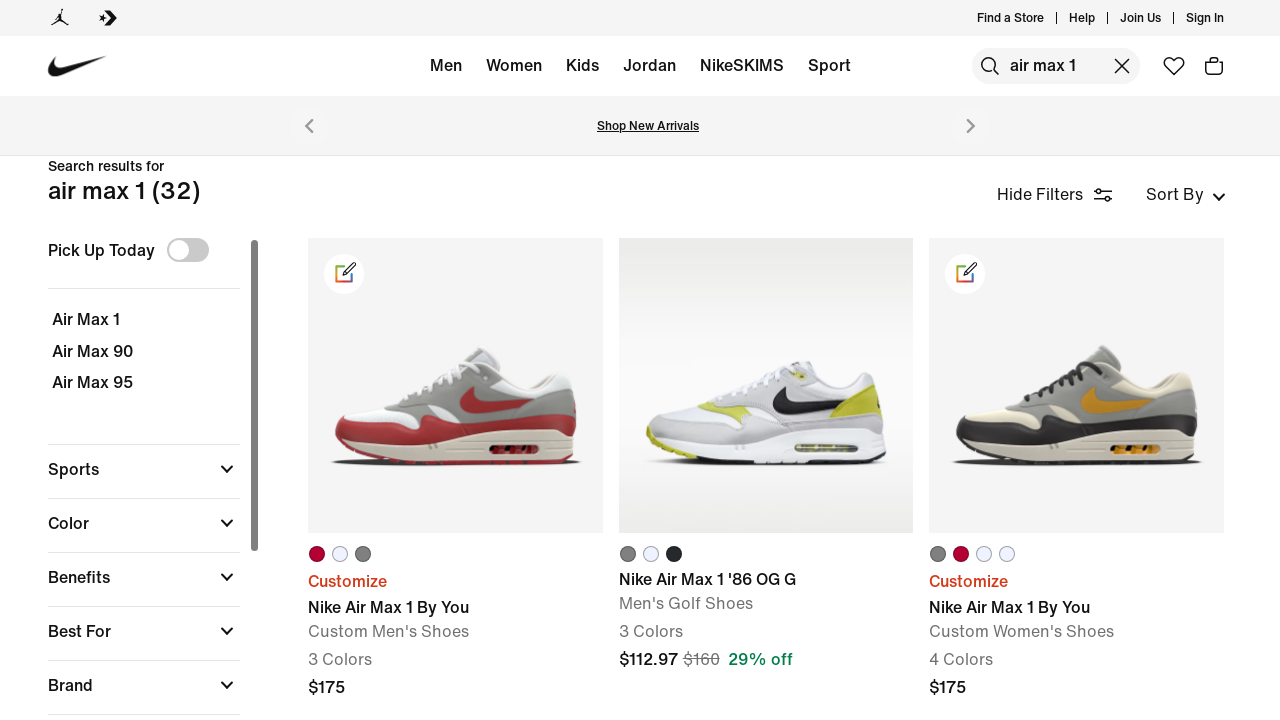

Product card titles are visible
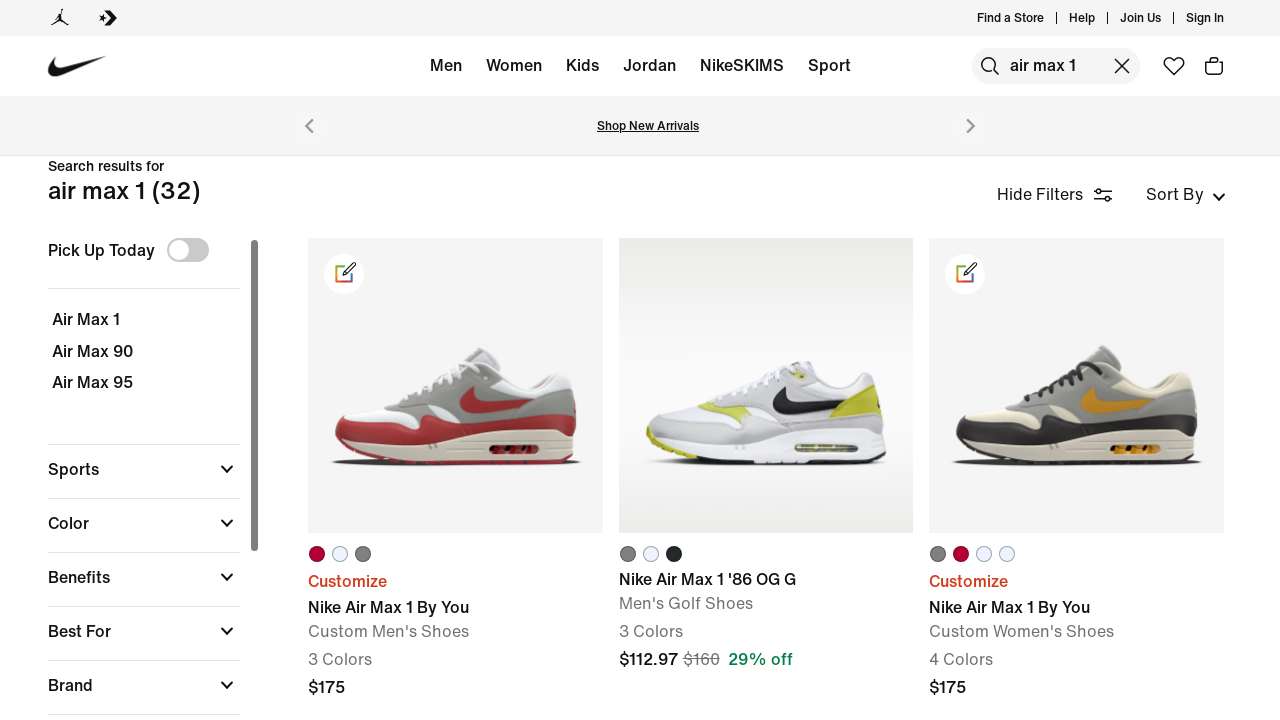

Product card prices are visible
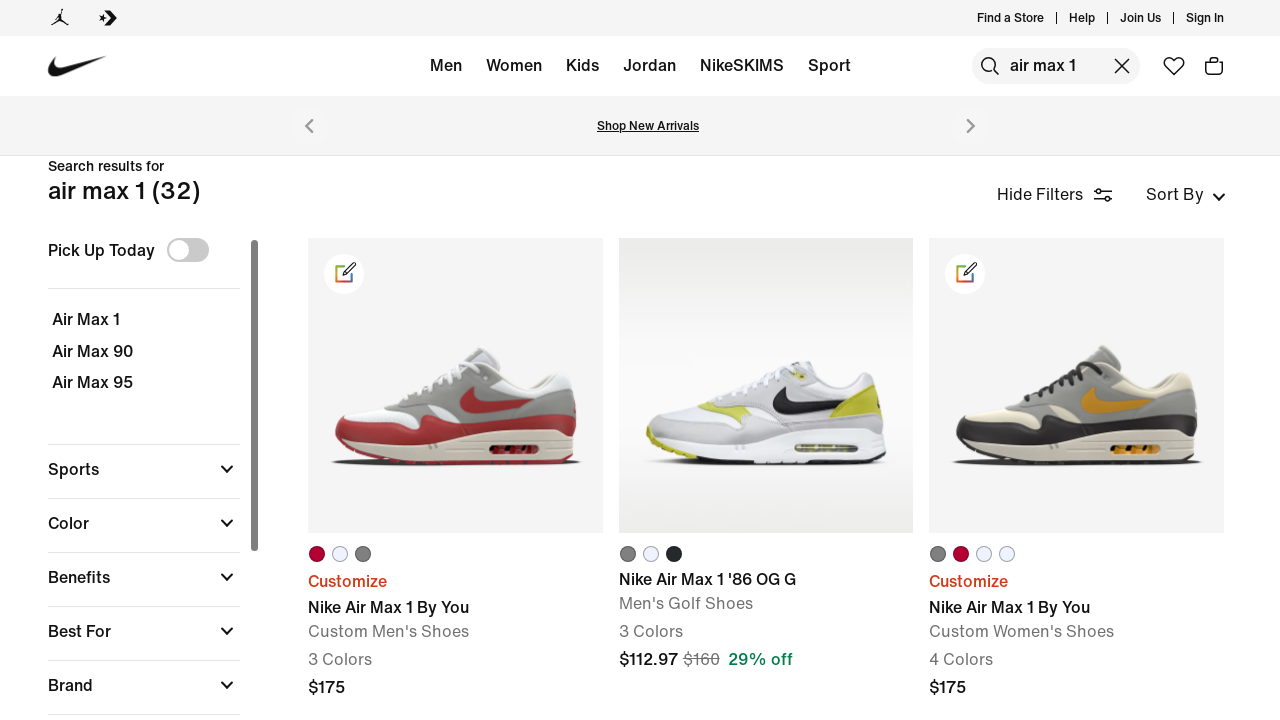

Verified 24 product cards are displayed with titles and prices
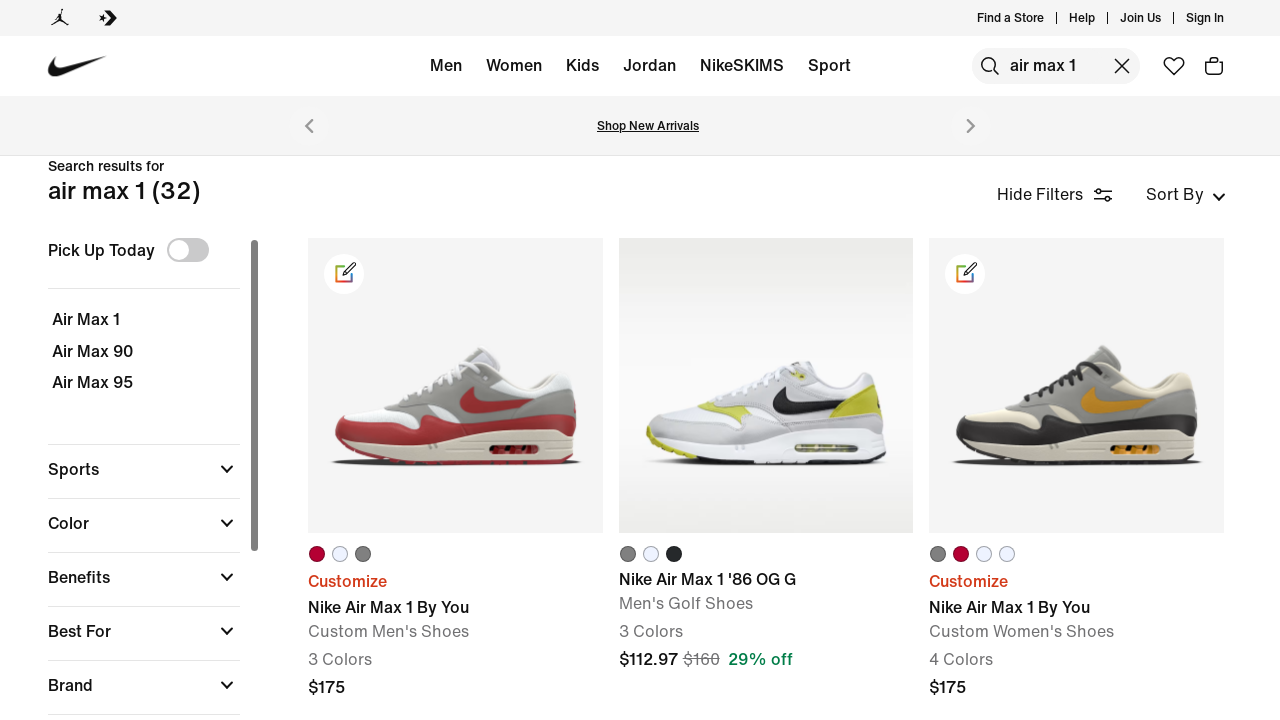

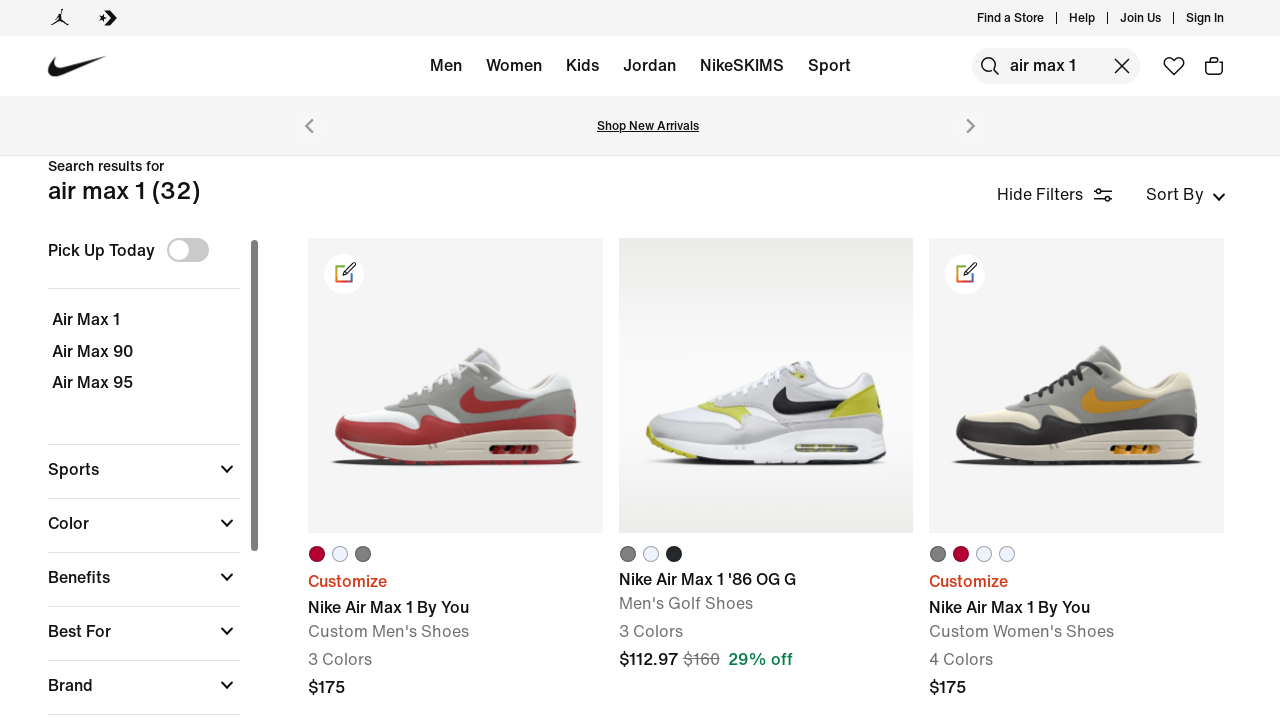